Tests page scrolling functionality by scrolling down 1000 pixels and then scrolling up 500 pixels on a demo website

Starting URL: https://demoqa.com/buttons

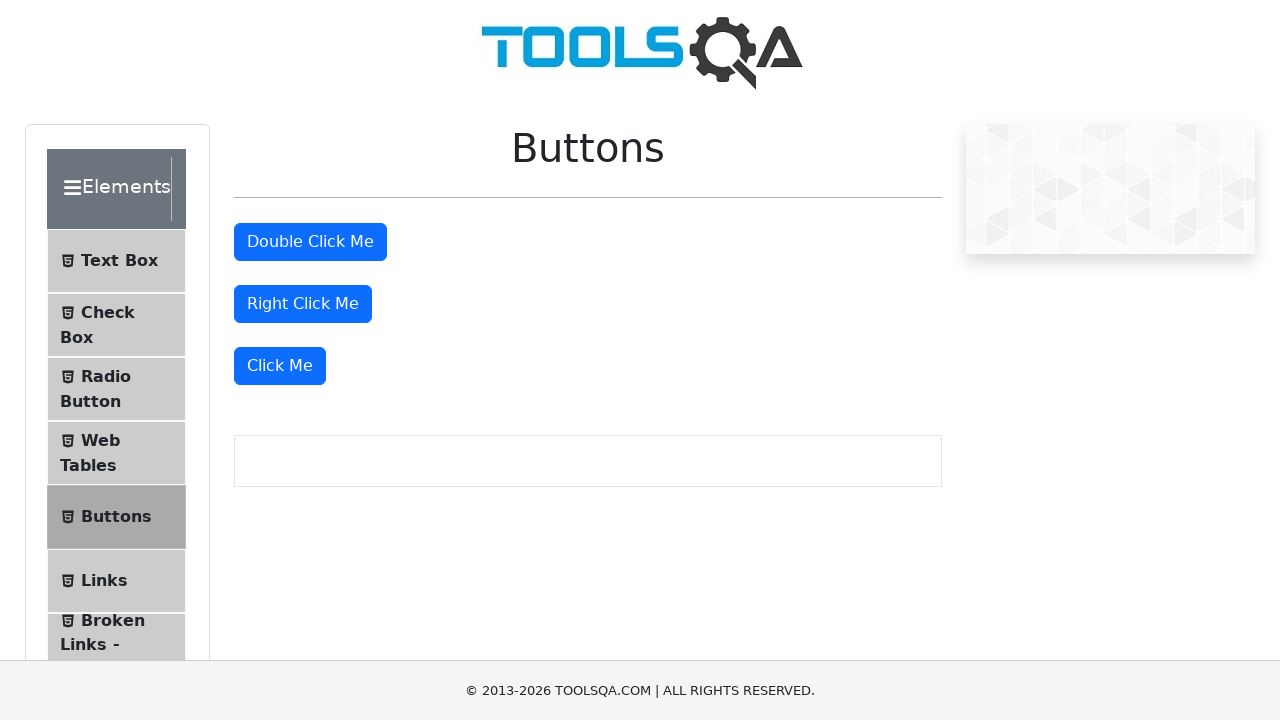

Scrolled down 1000 pixels on the page
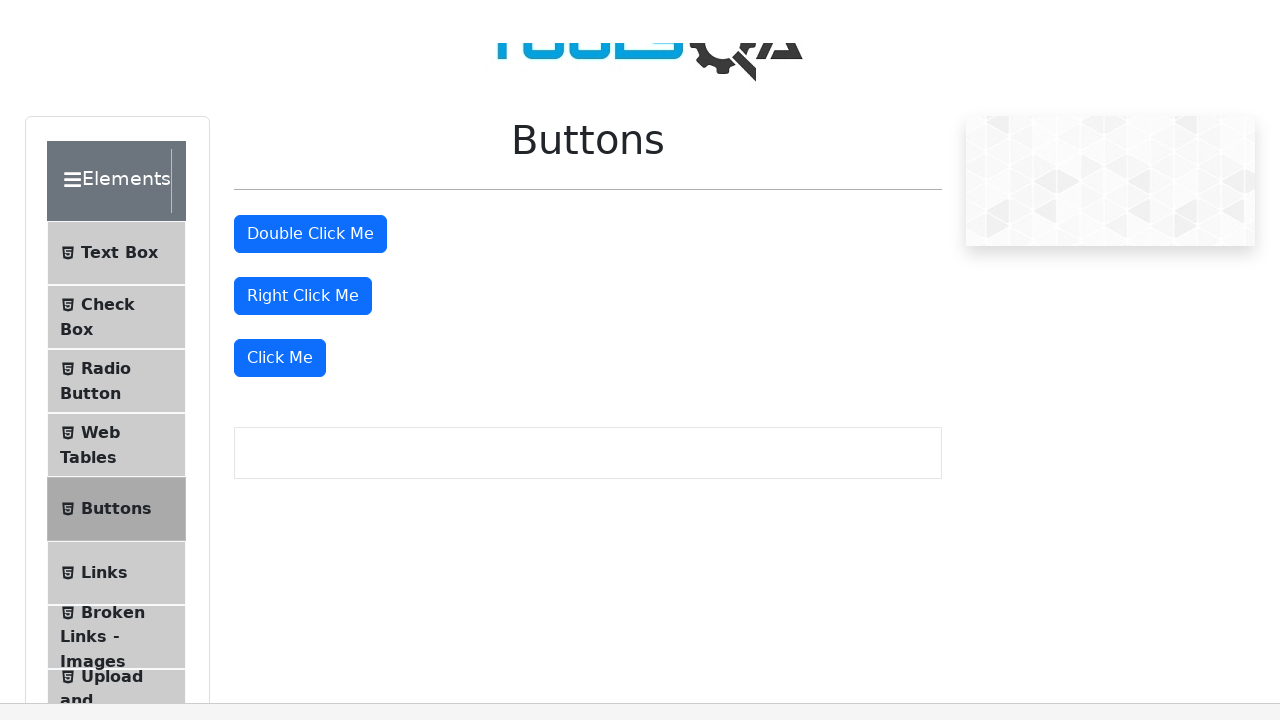

Waited 2 seconds to observe the scroll
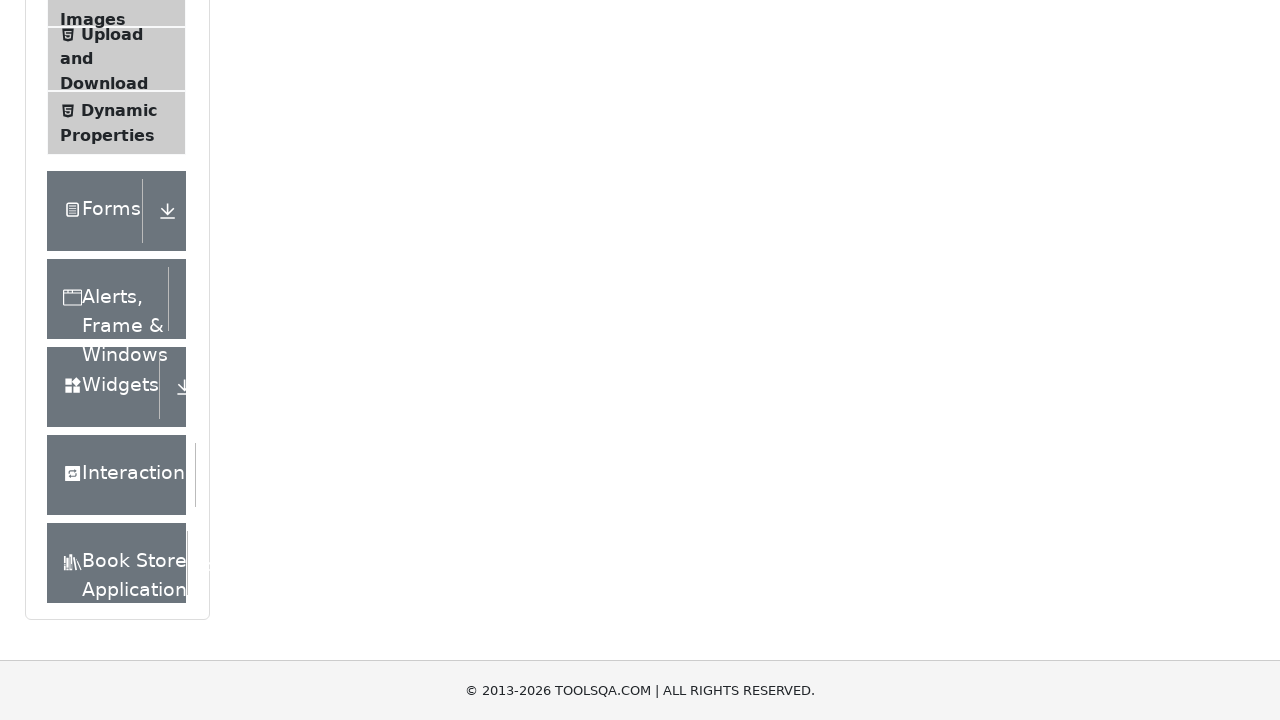

Scrolled up 500 pixels on the page
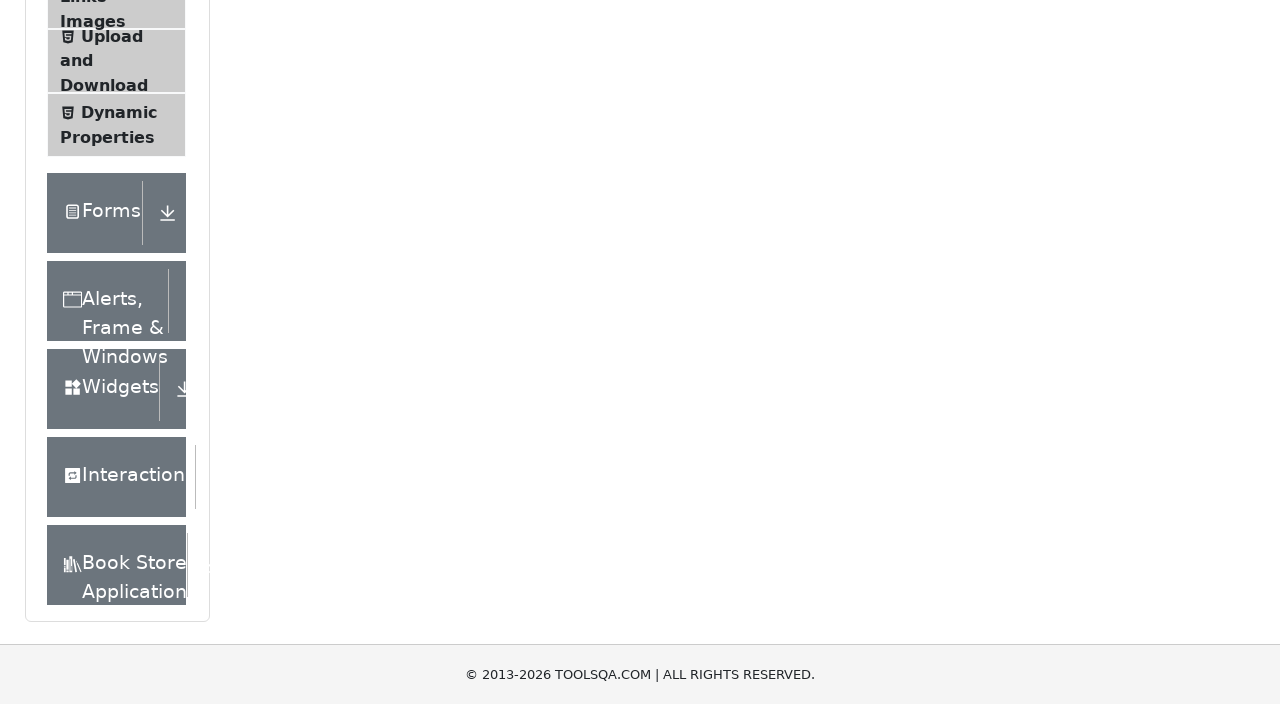

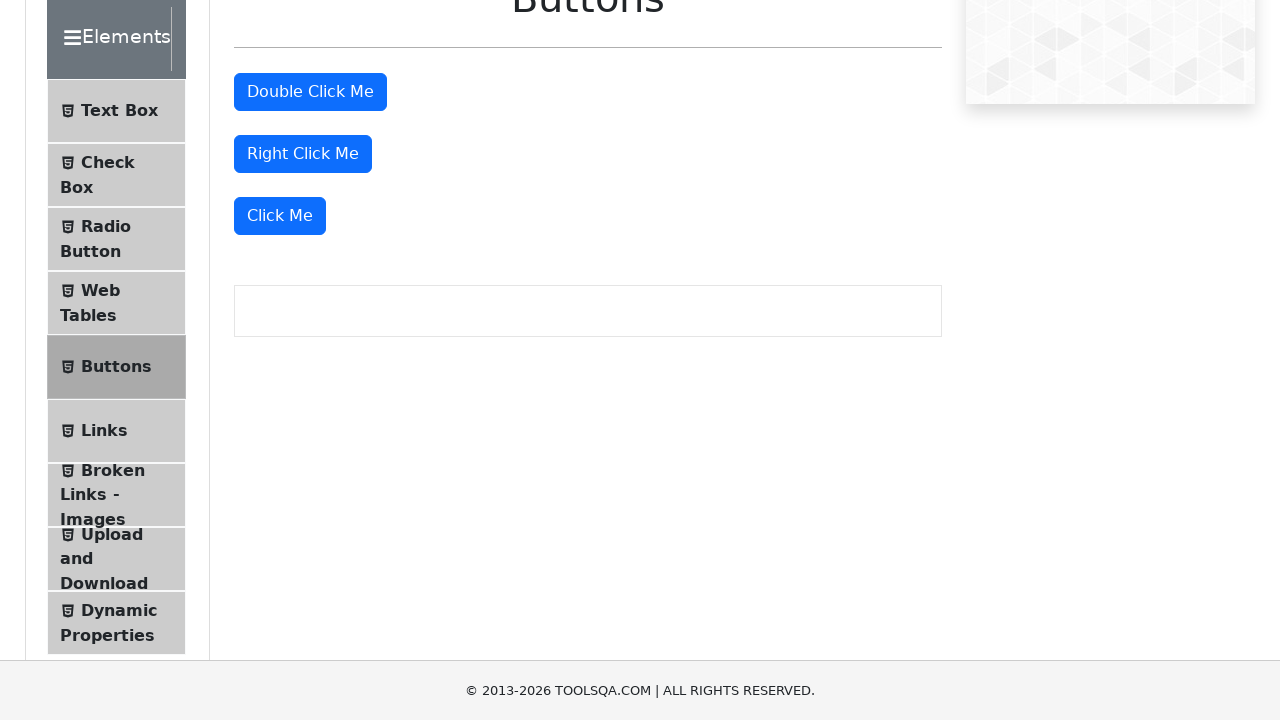